Navigates to the Men category and clicks on Jeans subcategory, then verifies the men jeans page is displayed

Starting URL: https://automationexercise.com/

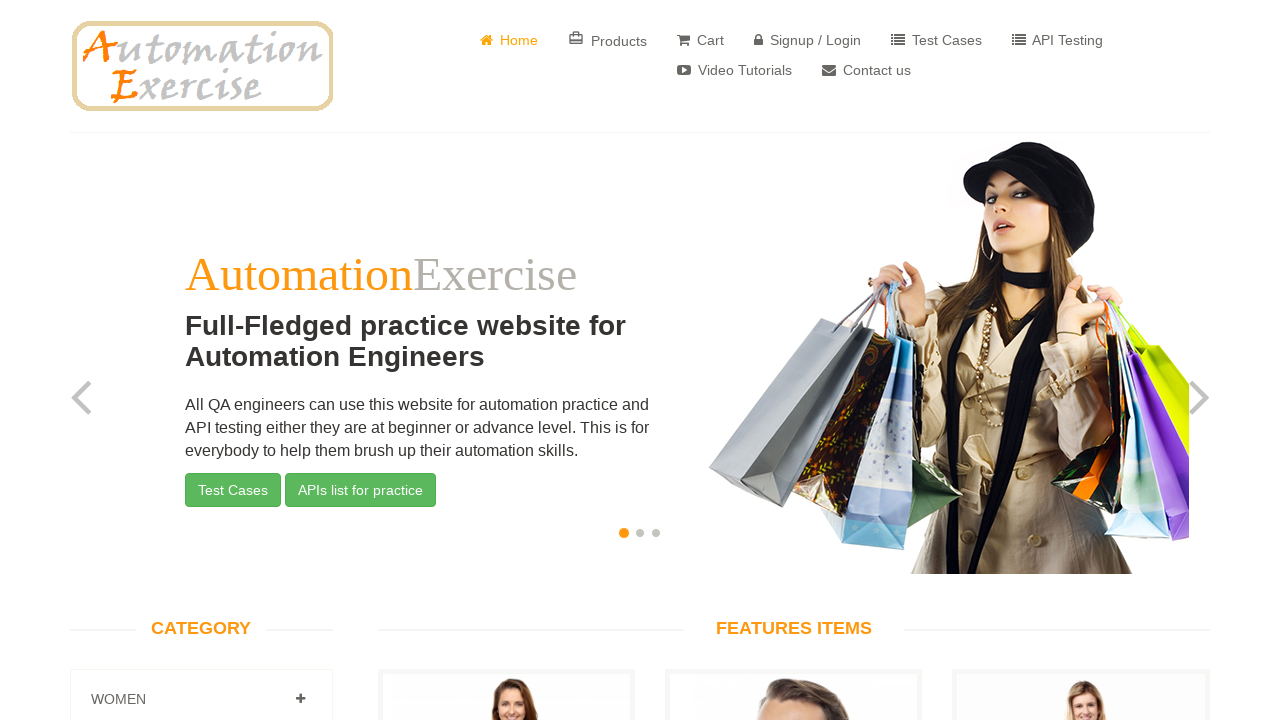

Clicked on Men category to expand it at (300, 360) on a[href='#Men']
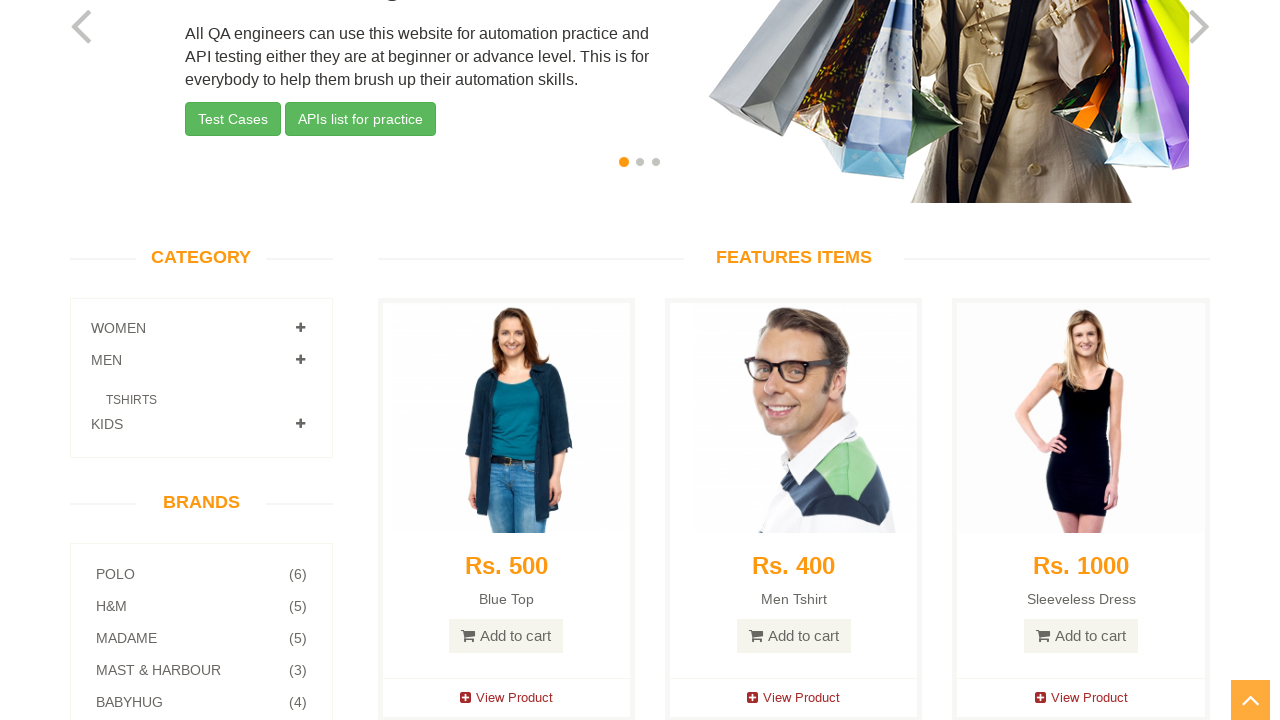

Waited for Jeans subcategory to be visible
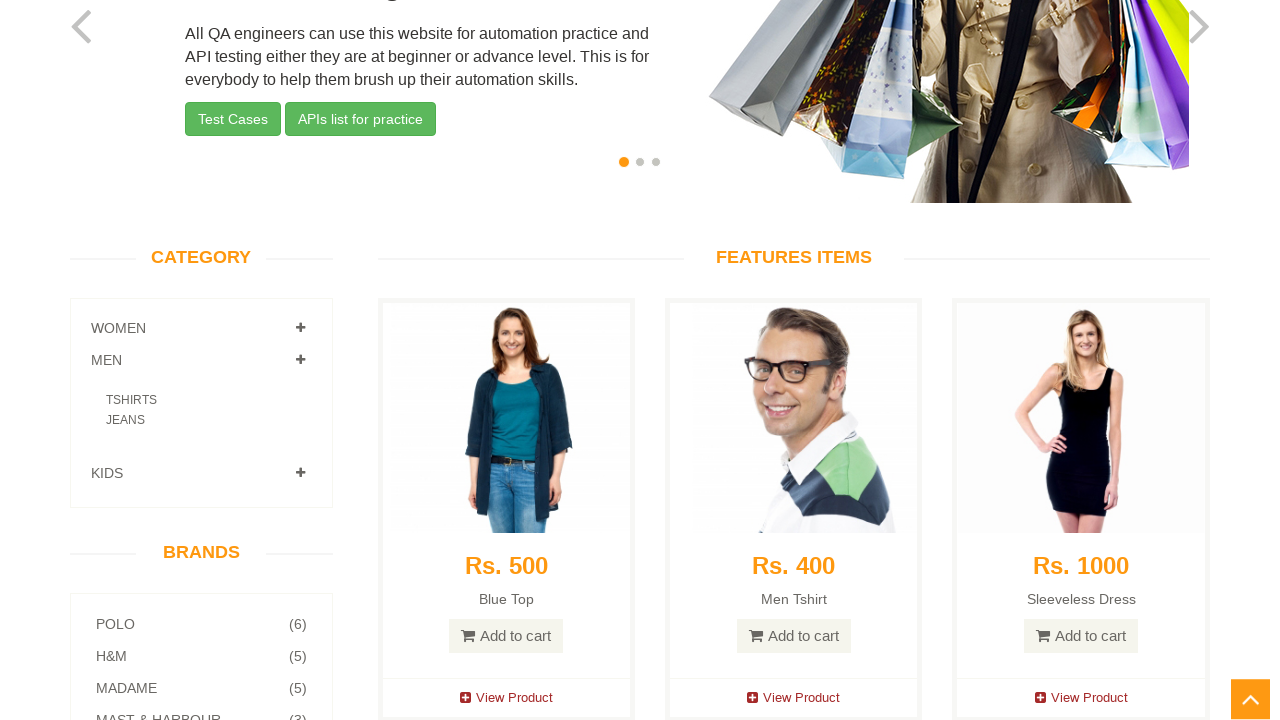

Clicked on Jeans subcategory at (126, 420) on a[href='/category_products/6']
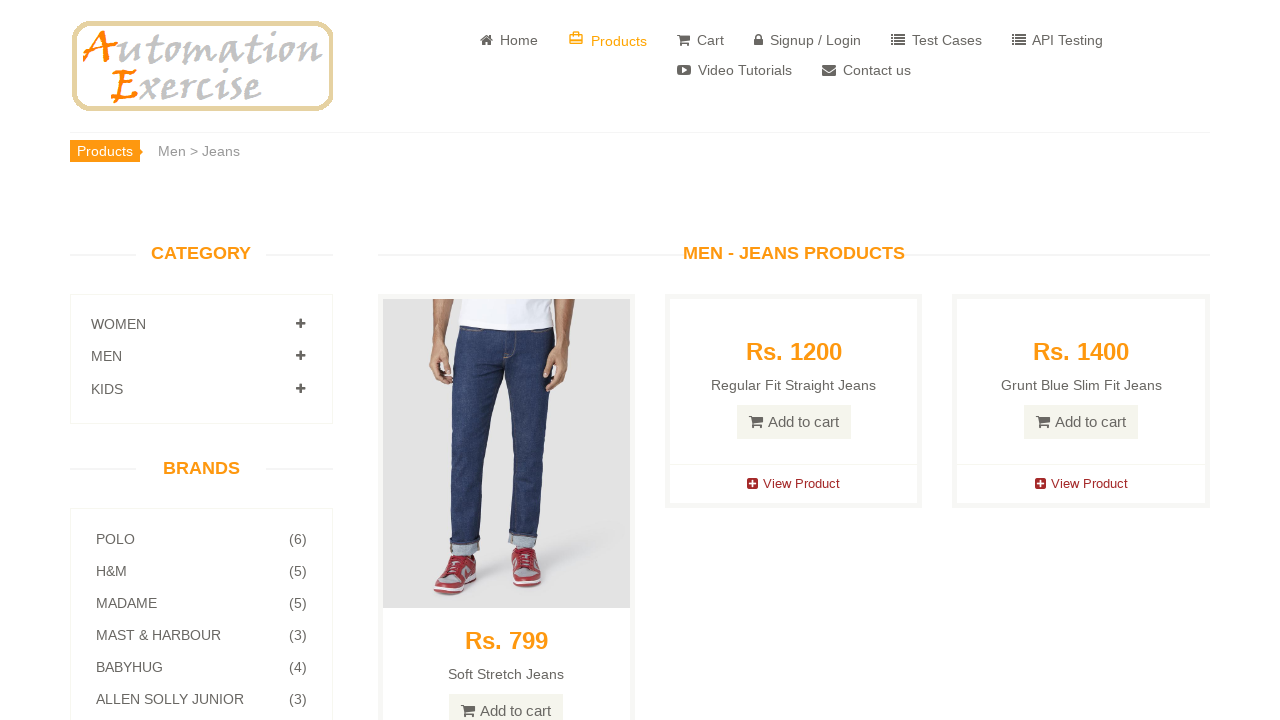

Page title loaded on men jeans page
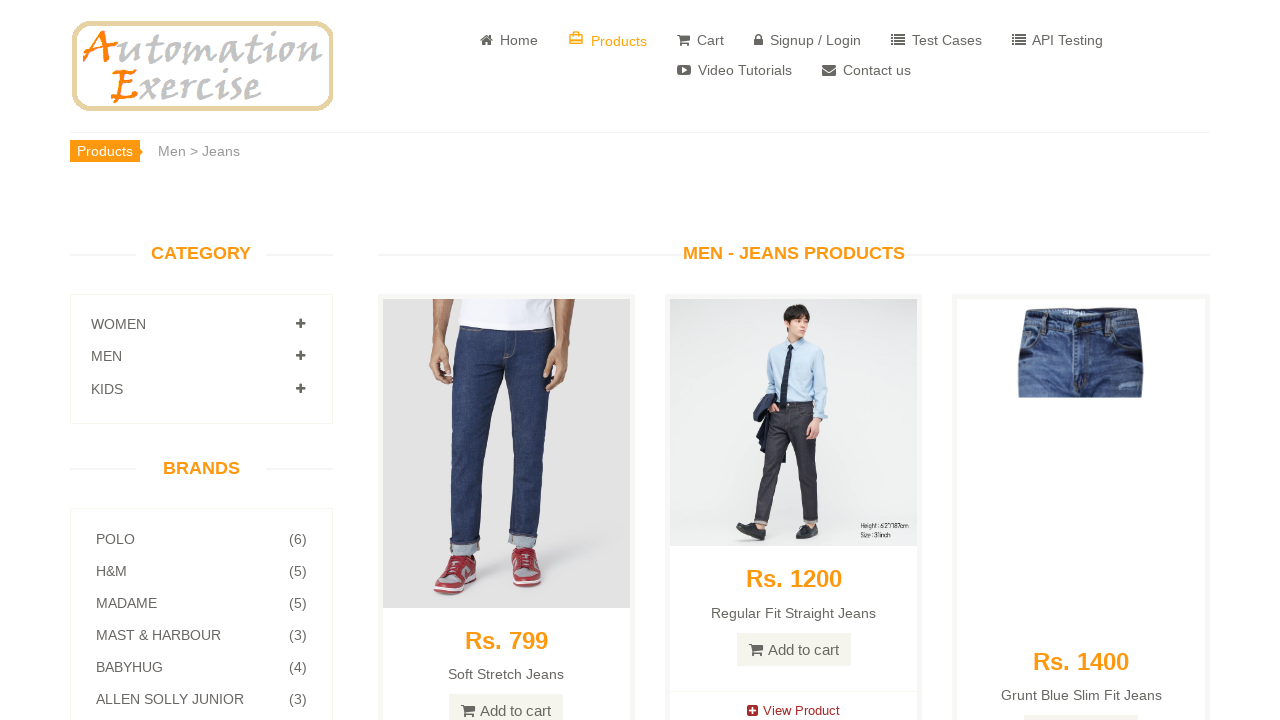

Verified men jeans page URL is correct
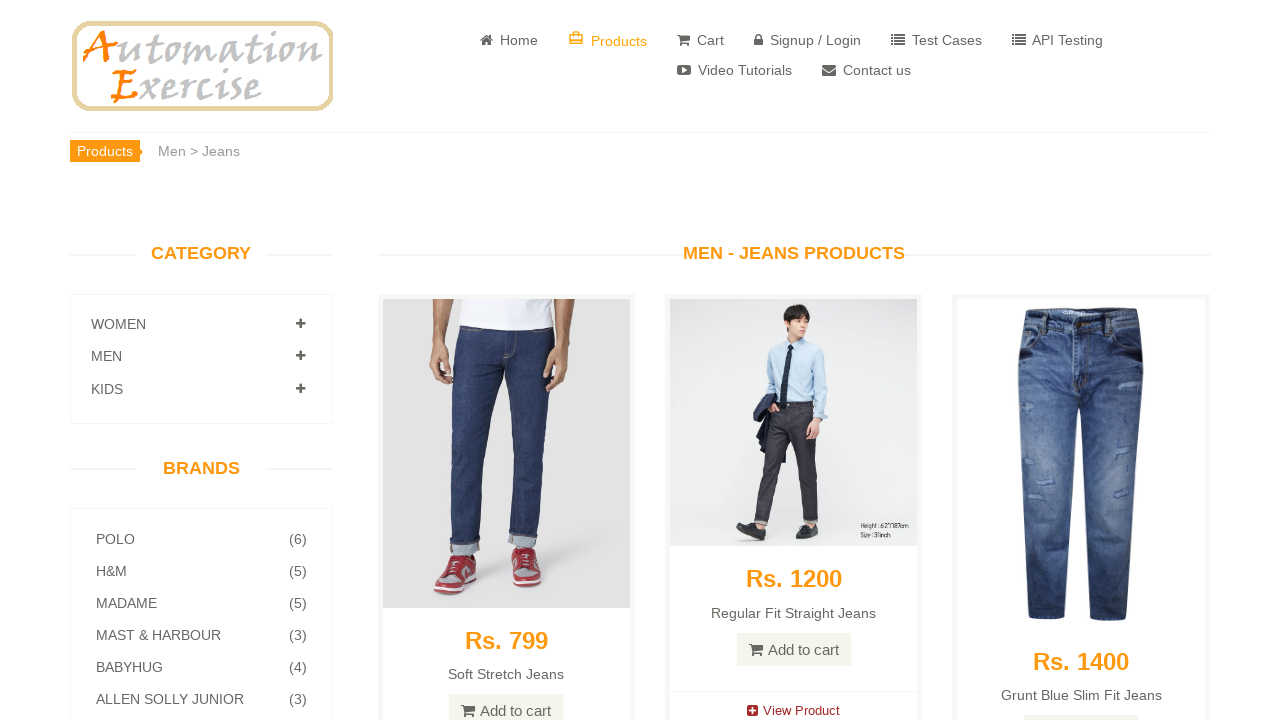

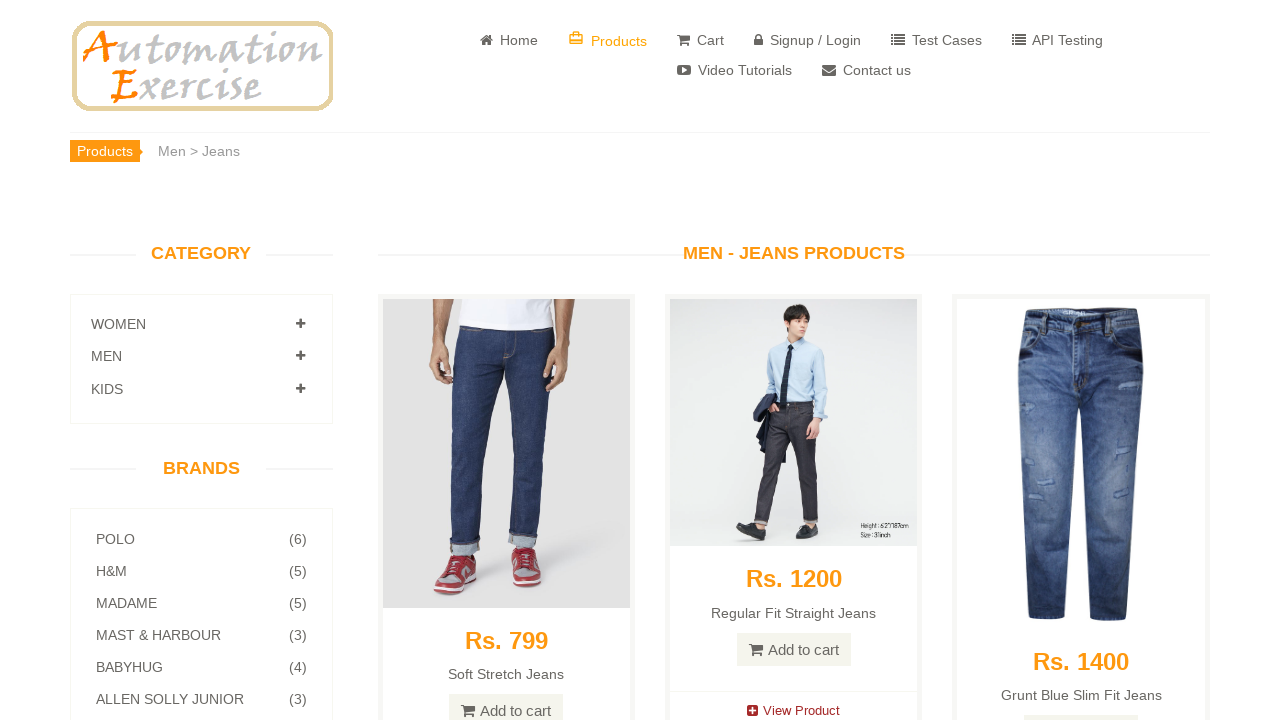